Tests a simple form by filling multiple input fields with name, and submitting

Starting URL: http://suninjuly.github.io/simple_form_find_task.html

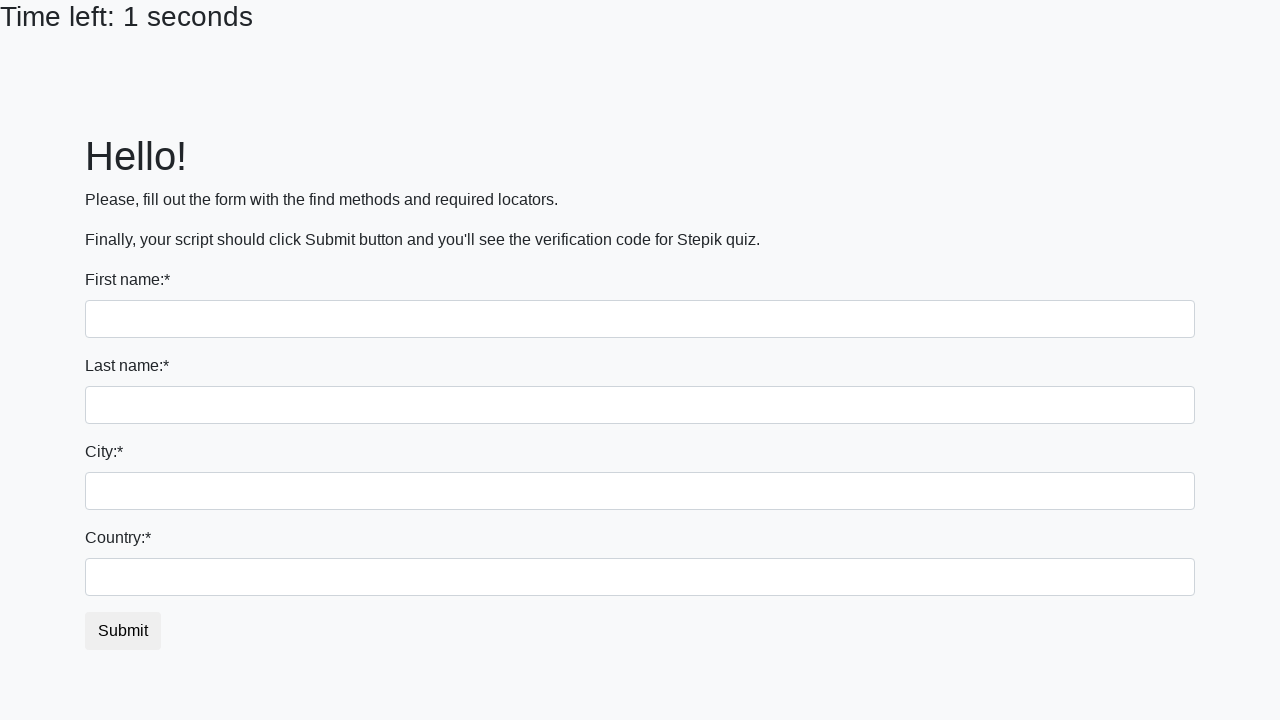

Filled first_name input field with 'Yana' on input[name='first_name']
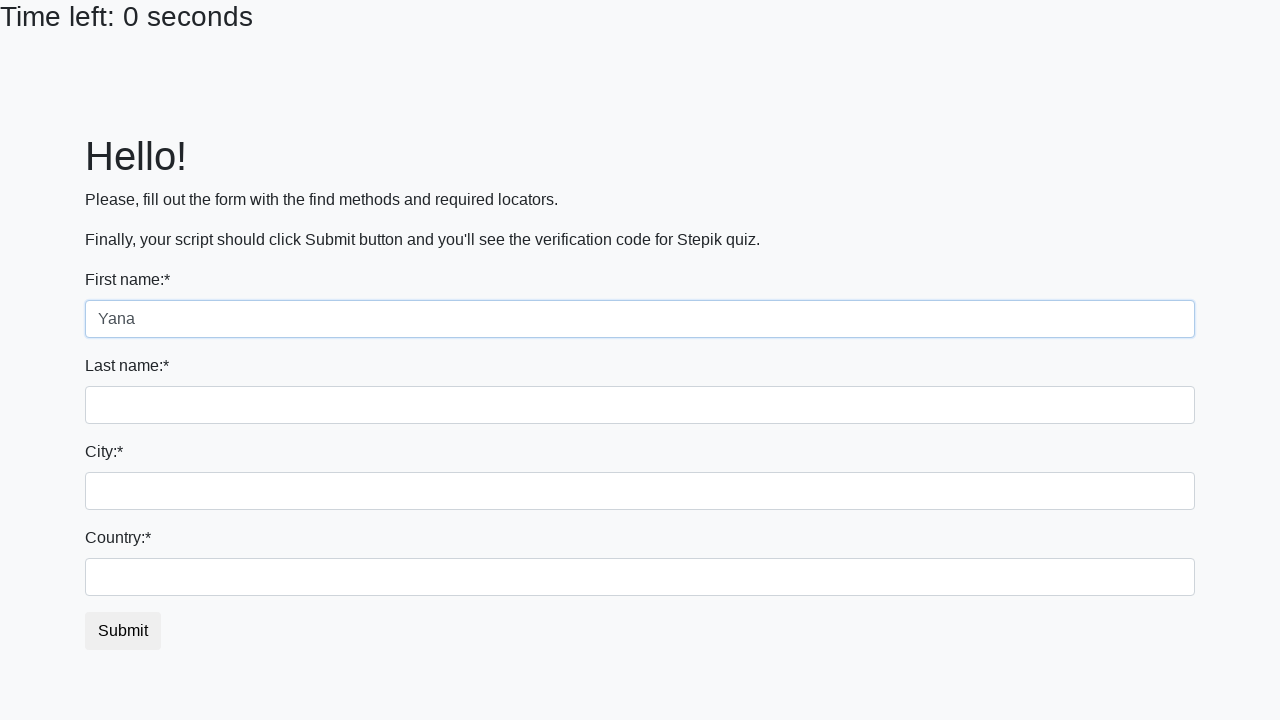

Filled last_name input field with 'Yana' on input[name='last_name']
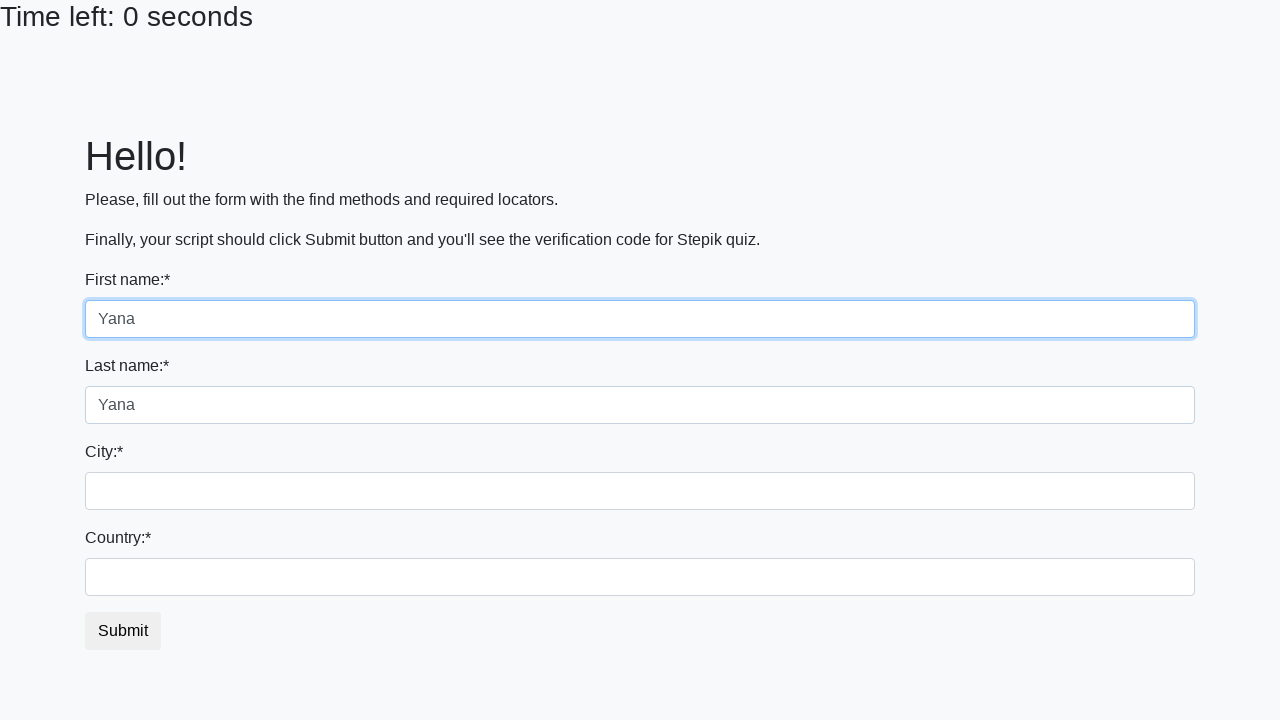

Filled firstname input field with 'Yana' on input[name='firstname']
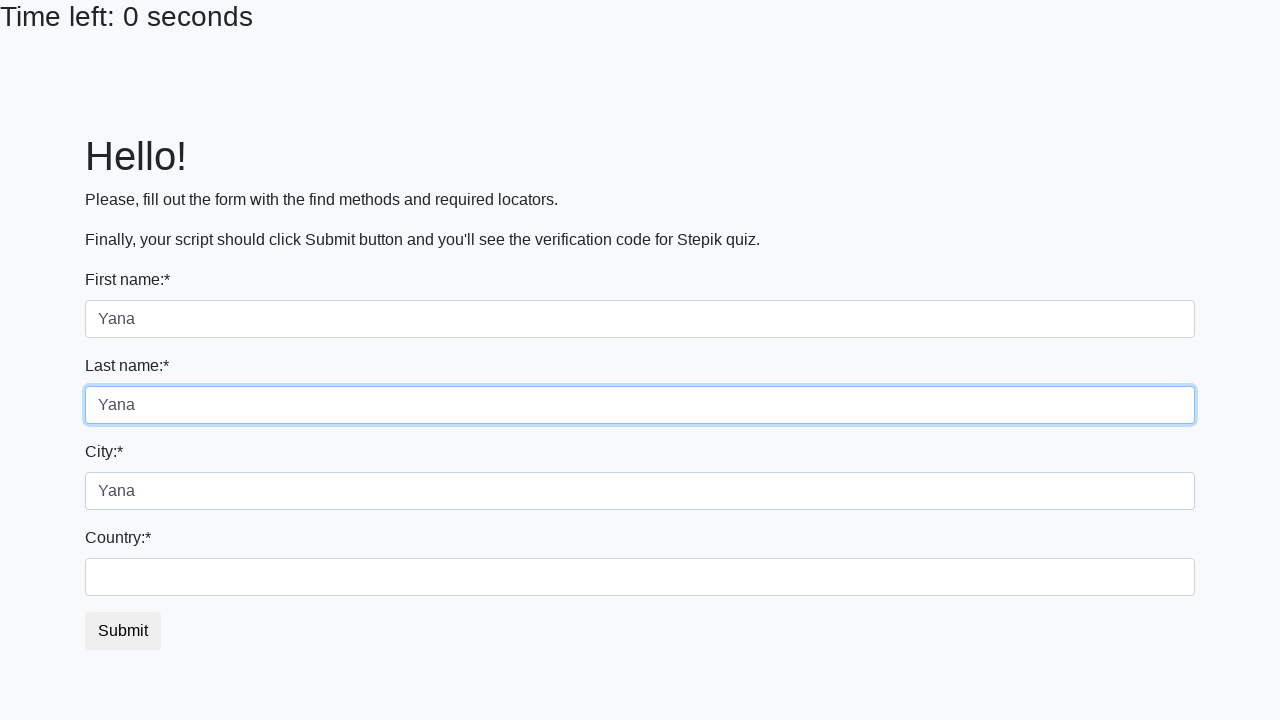

Filled country input field with 'Yana' on #country
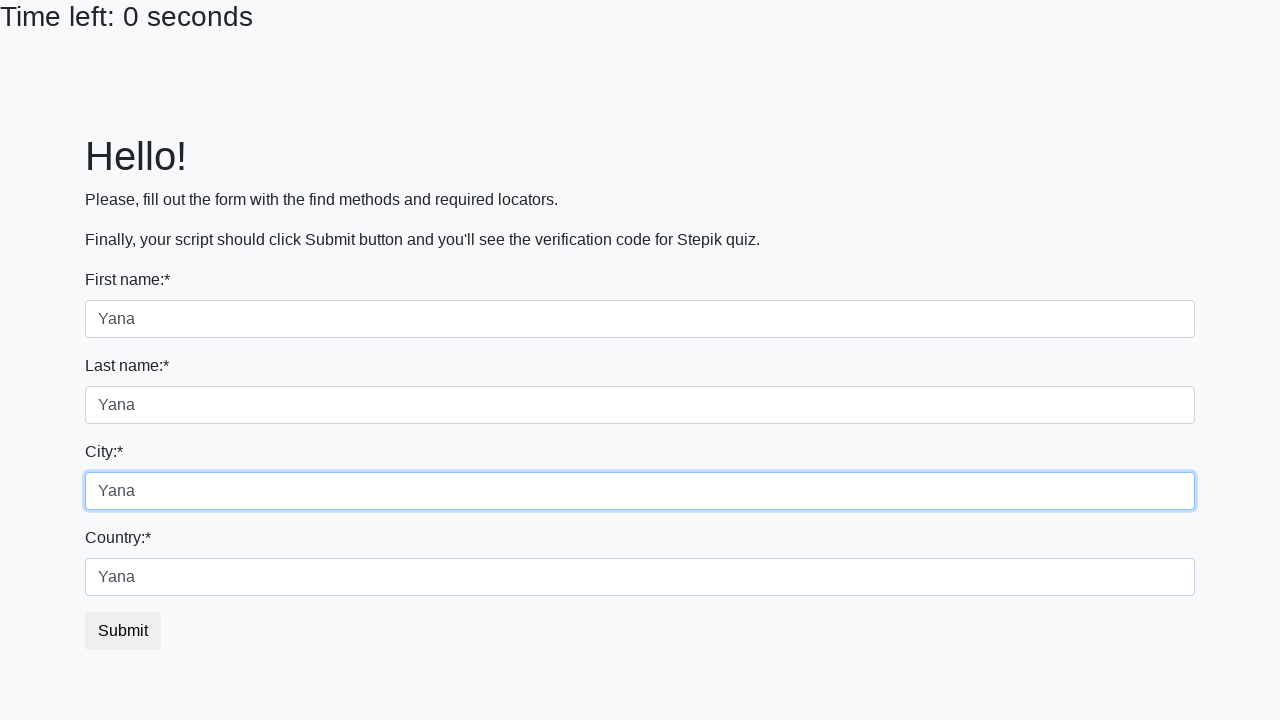

Clicked submit button to submit the form at (123, 631) on #submit_button
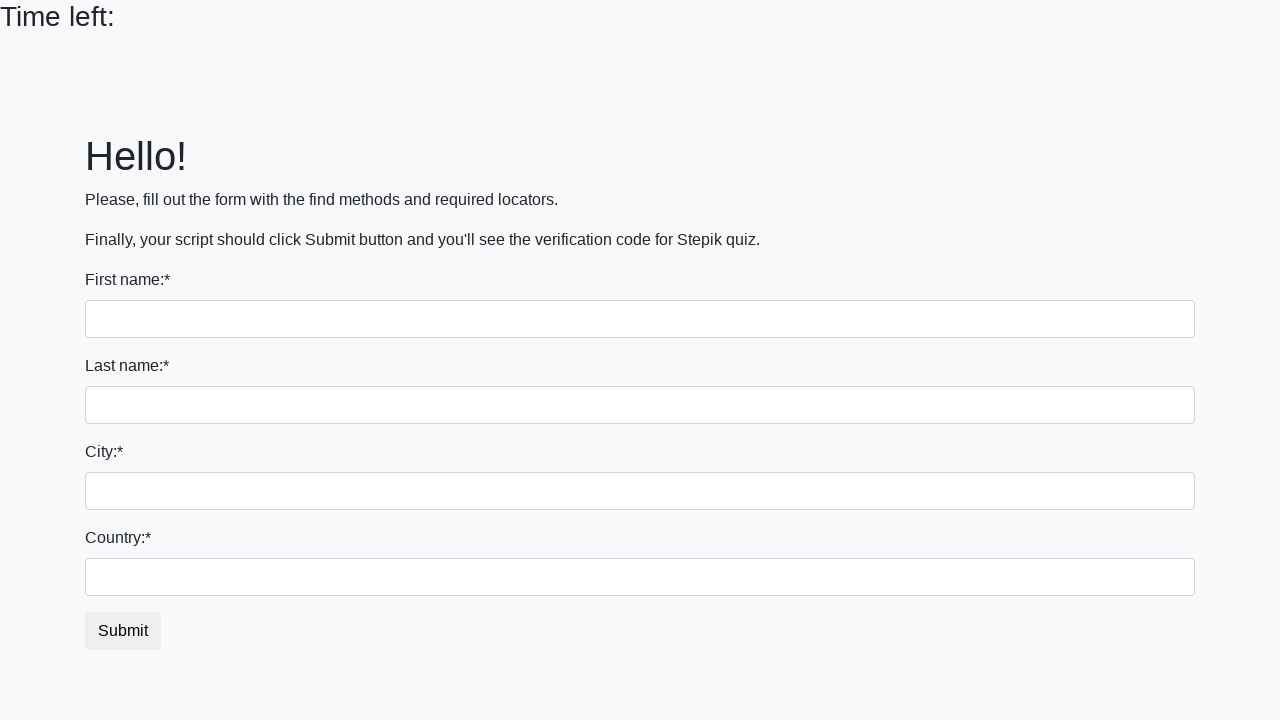

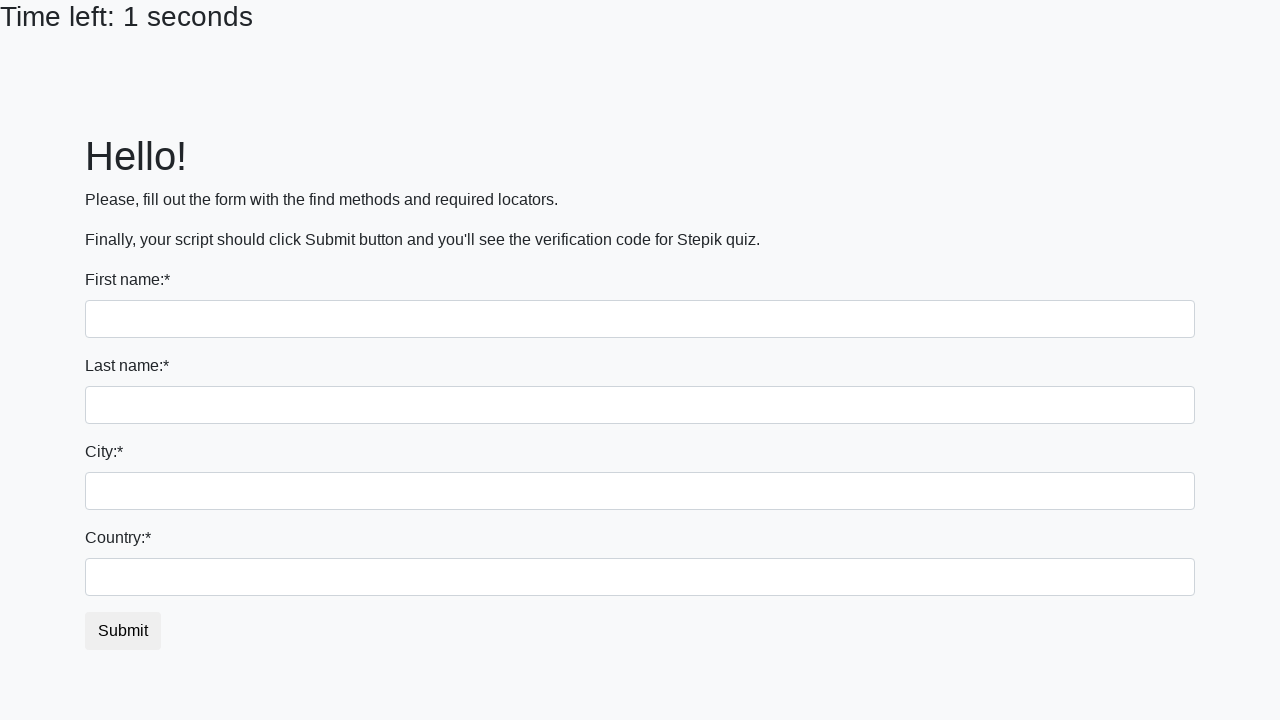